Tests checkbox functionality by clicking on an unchecked checkbox and verifying it becomes checked

Starting URL: http://the-internet.herokuapp.com/checkboxes

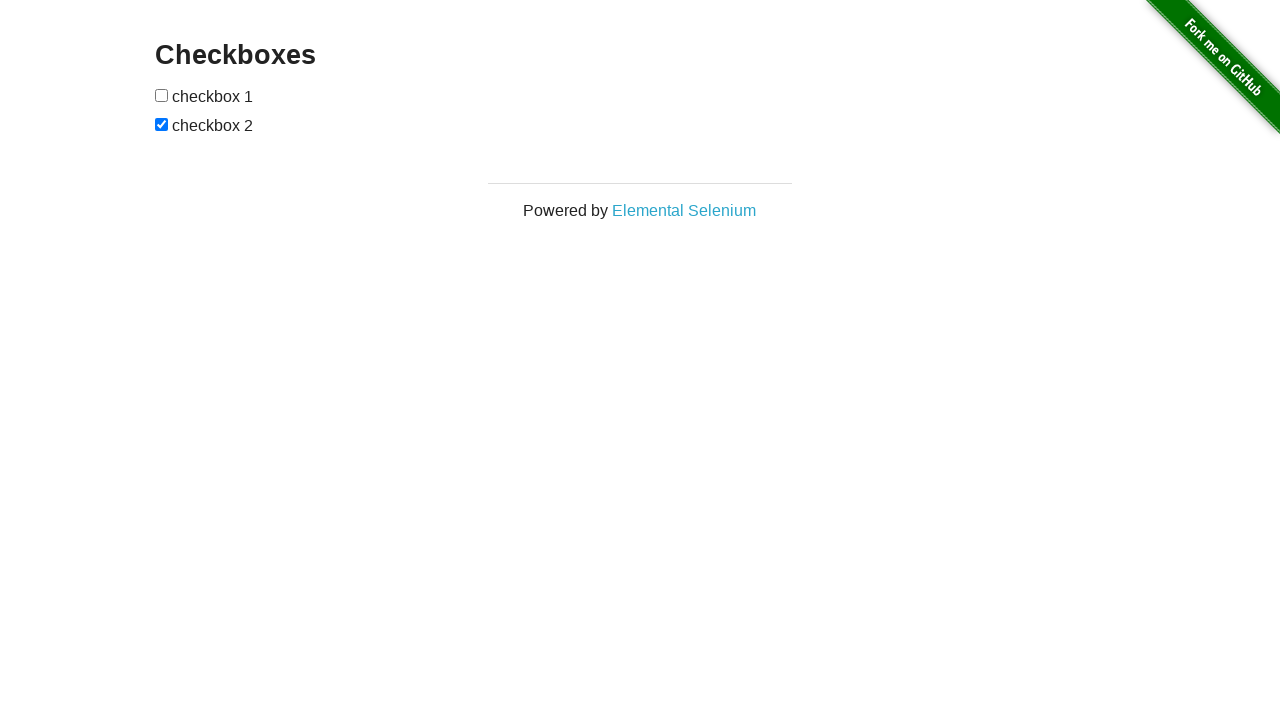

Clicked the first unchecked checkbox at (162, 95) on form > input:nth-child(1)
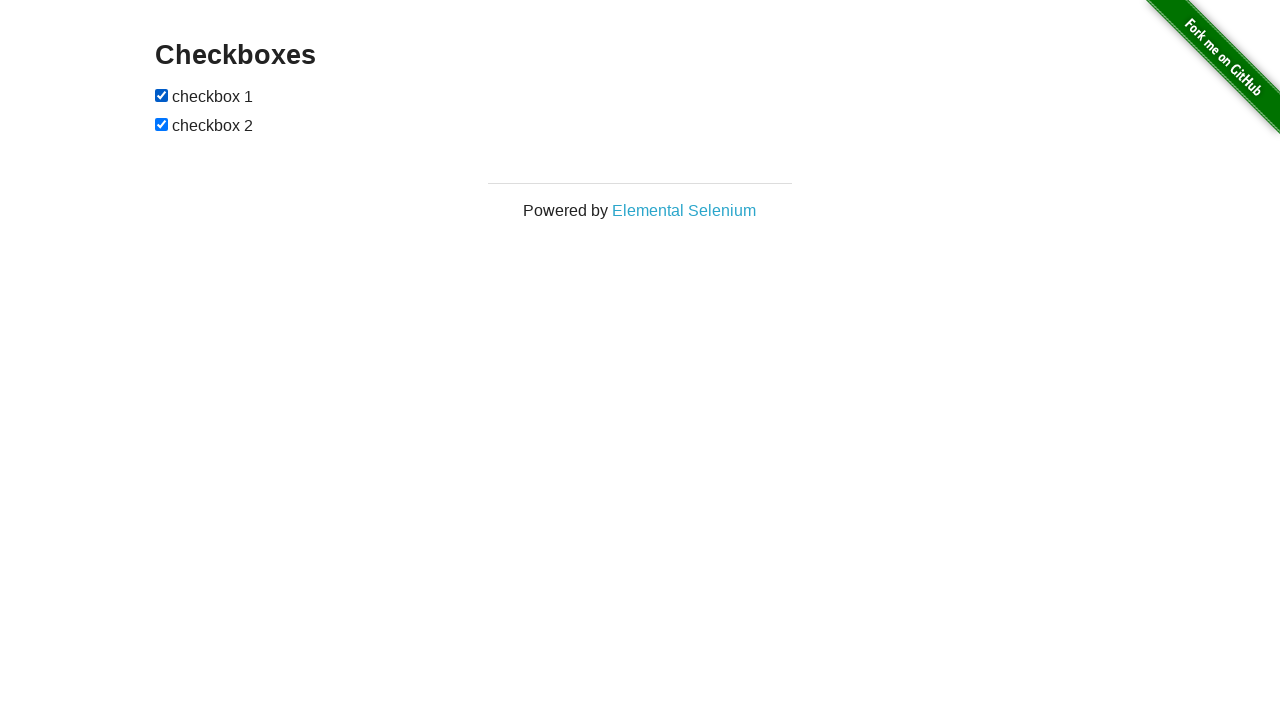

Verified the first checkbox is now checked
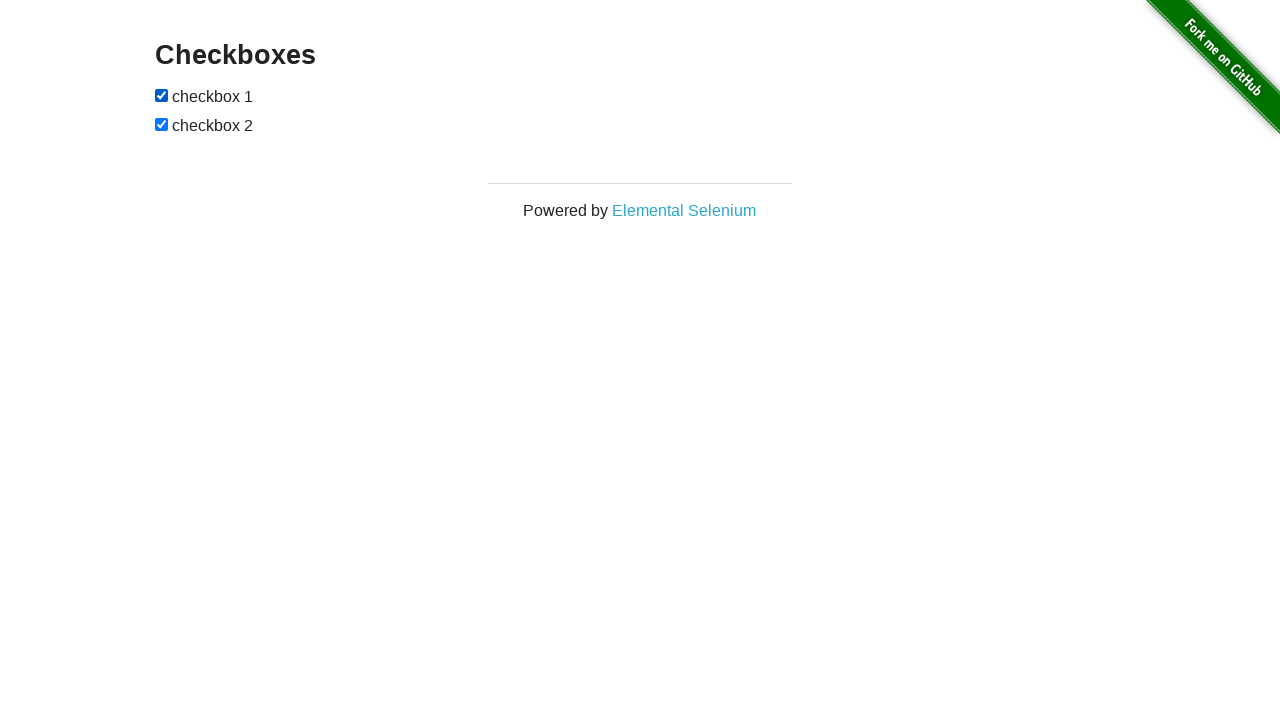

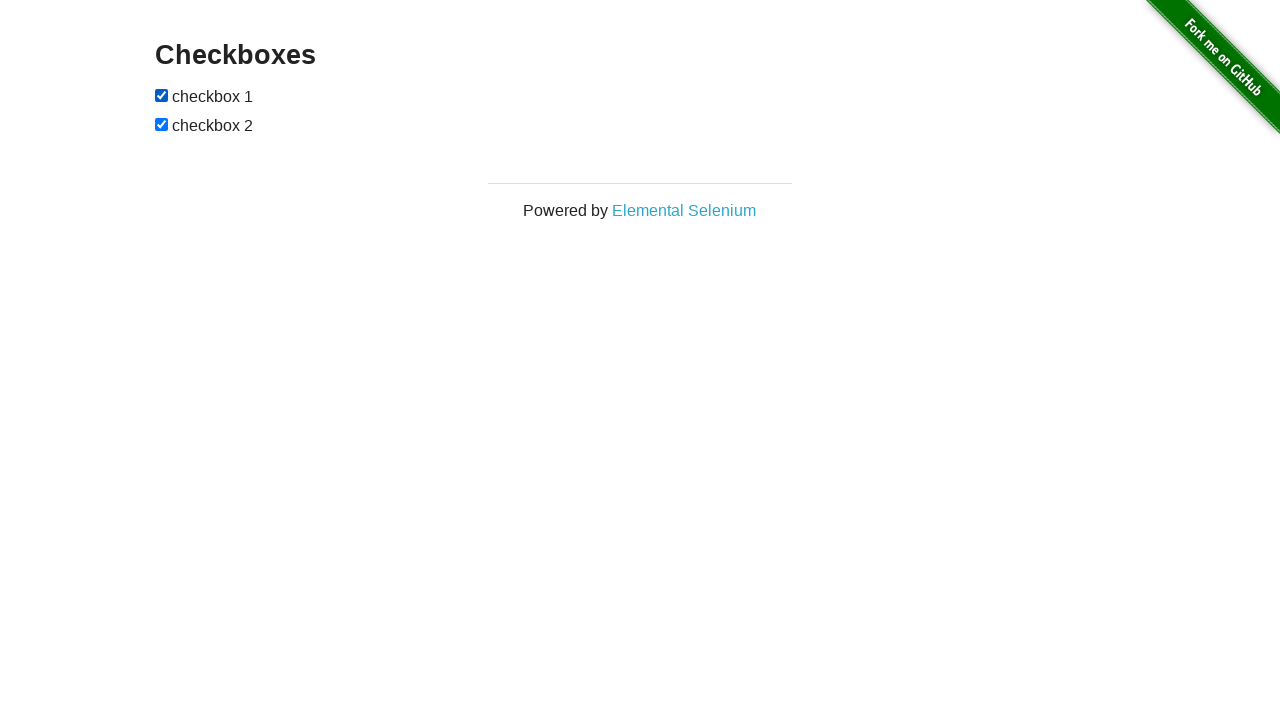